Tests drag and drop functionality on jQuery UI demo page by dragging an element into a droppable area

Starting URL: https://jqueryui.com/droppable/

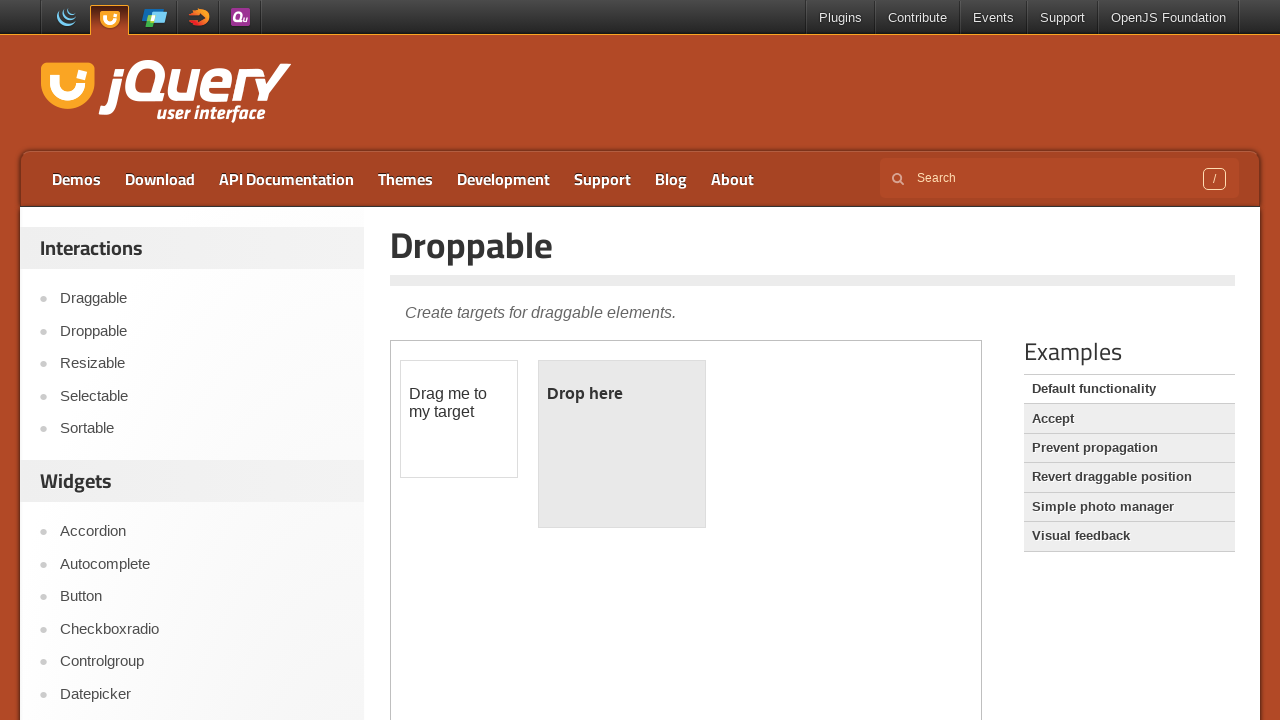

Navigated to jQuery UI droppable demo page
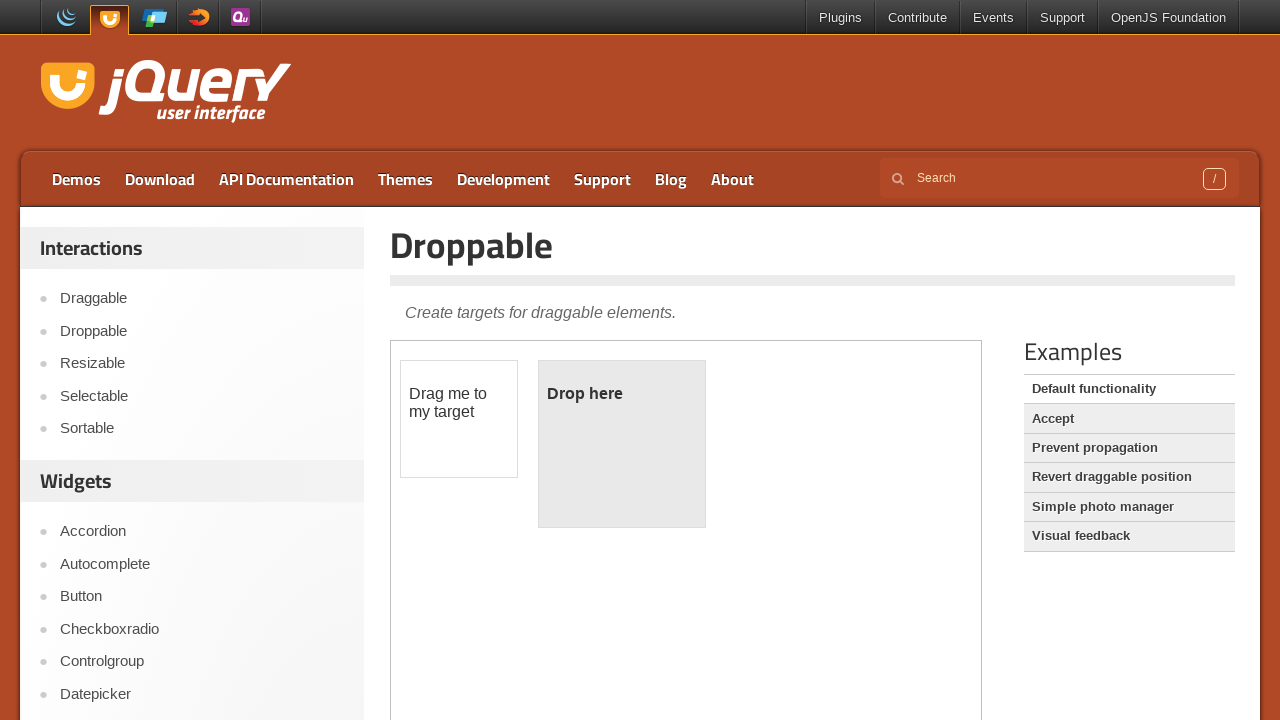

Located demo iframe
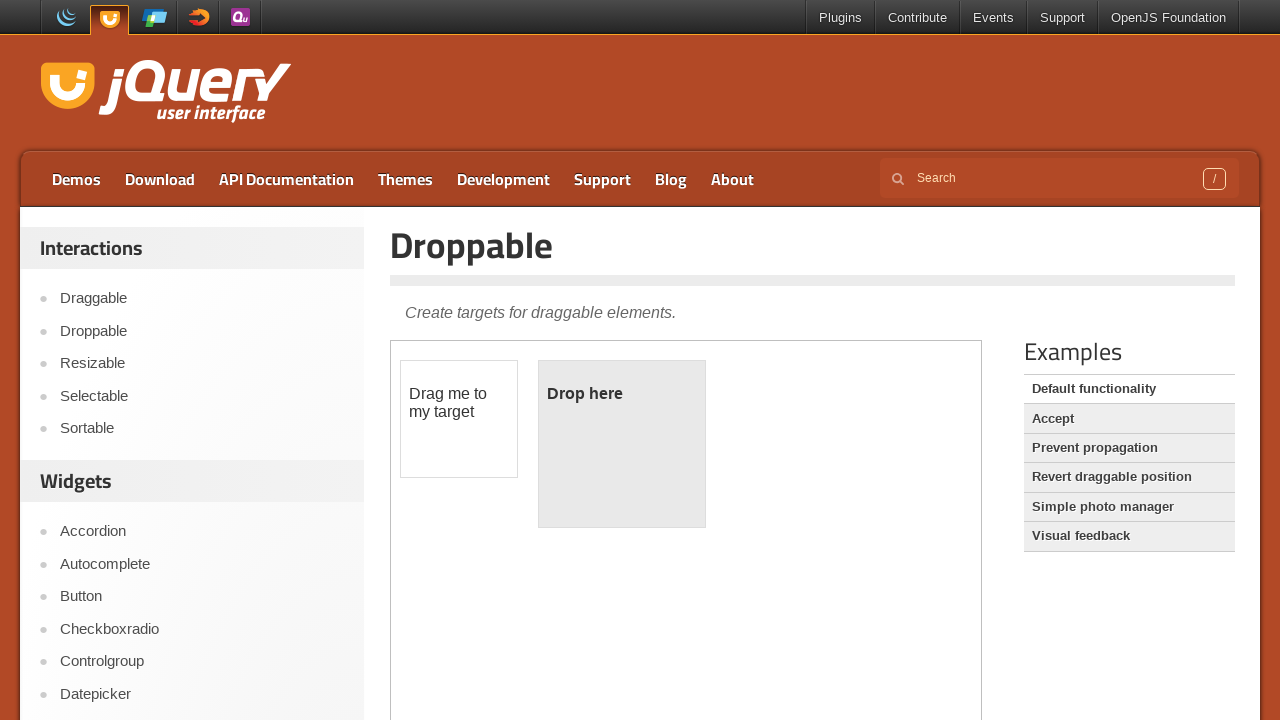

Located draggable element
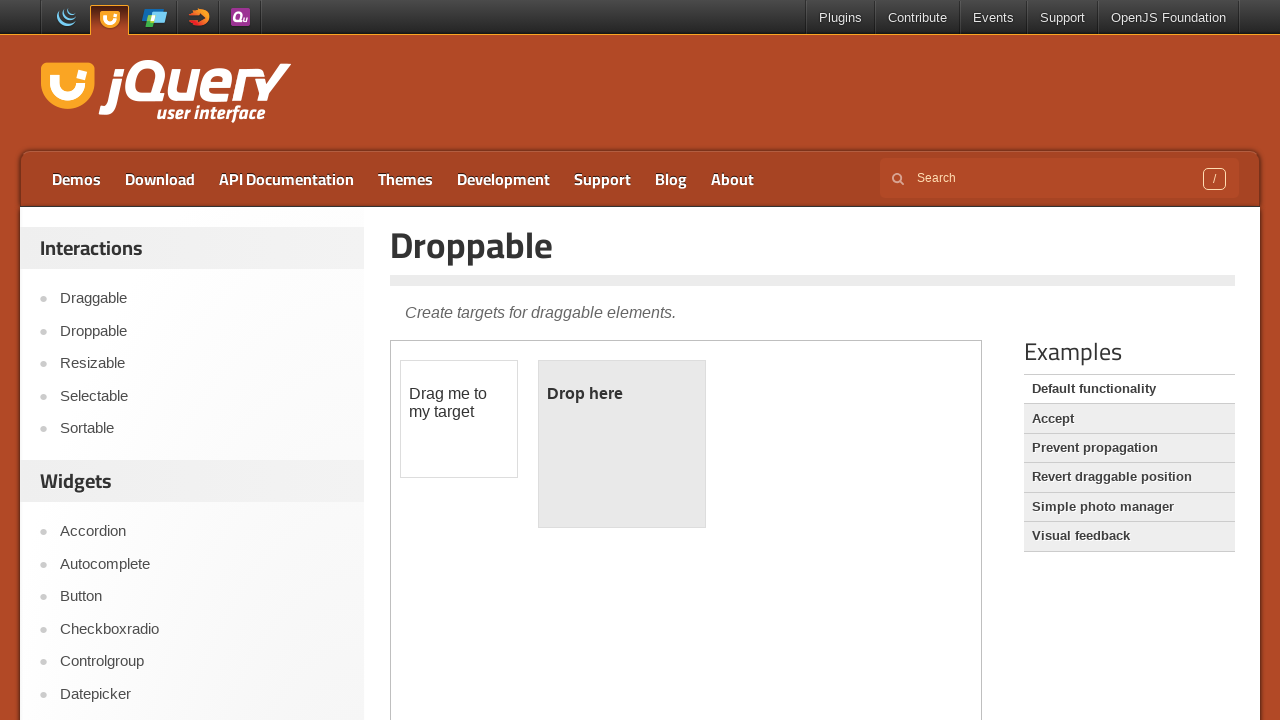

Located droppable element
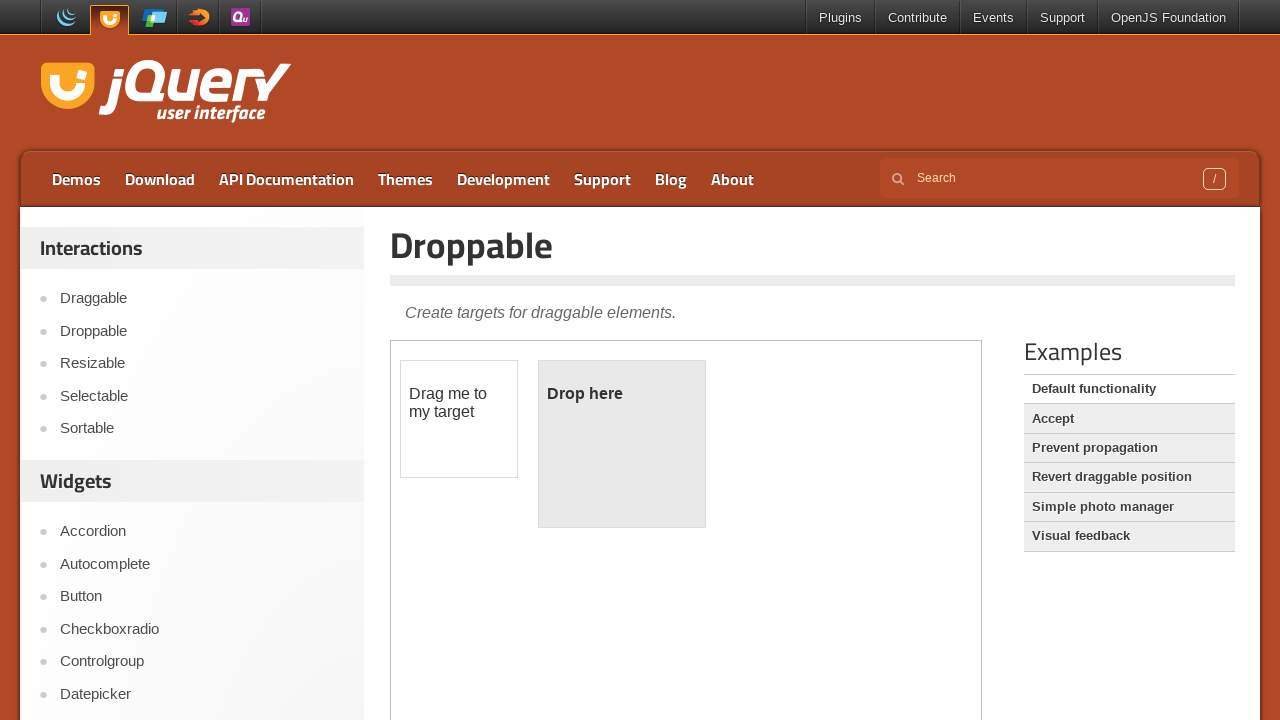

Dragged element into droppable area at (622, 444)
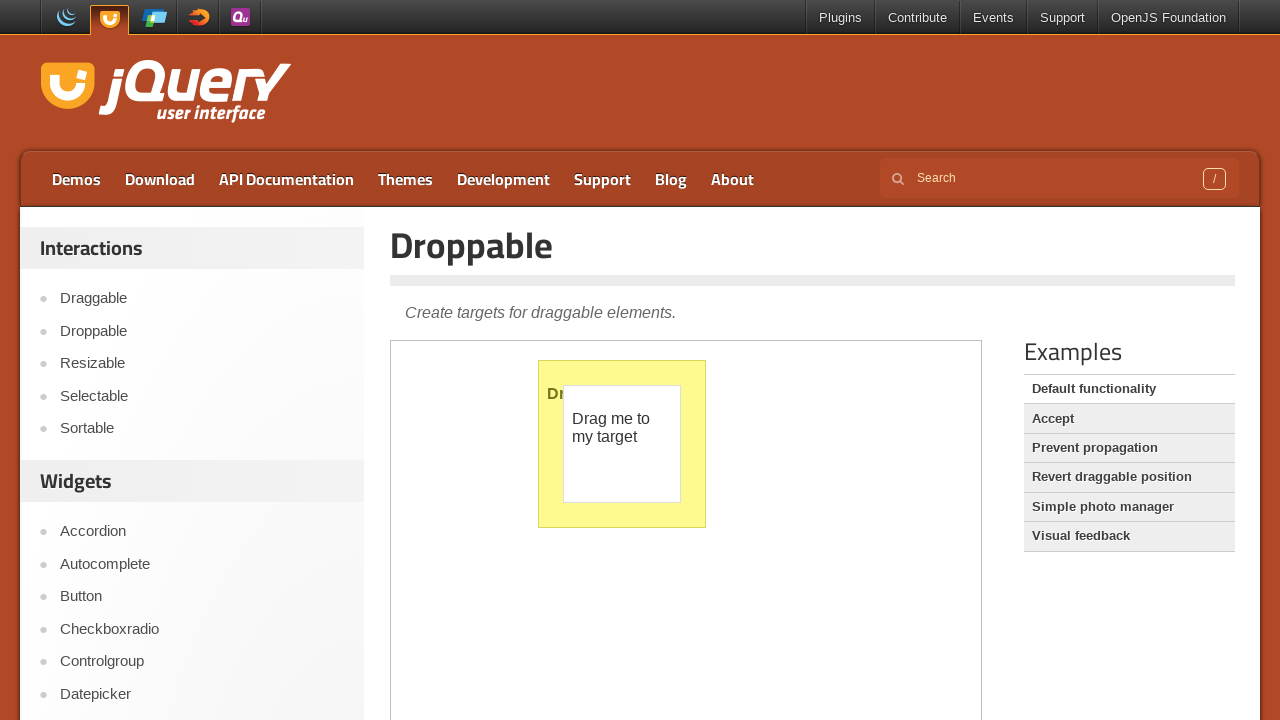

Waited 3 seconds to observe drag and drop result
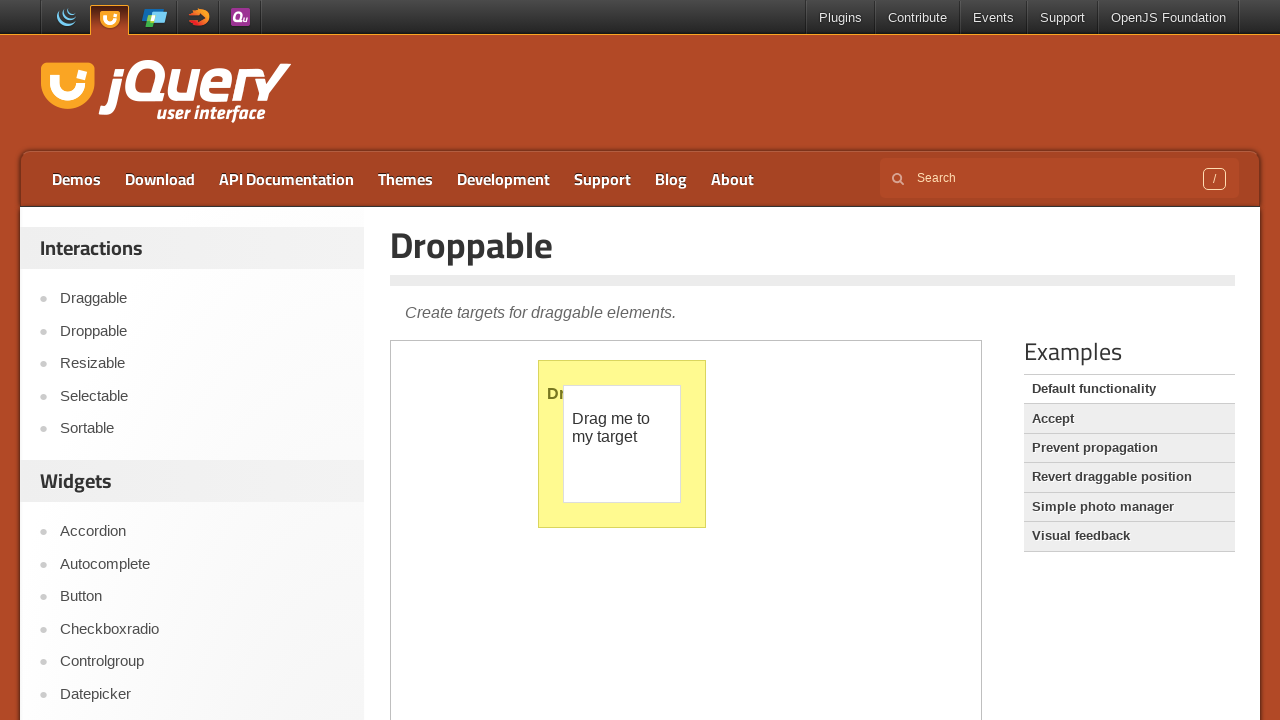

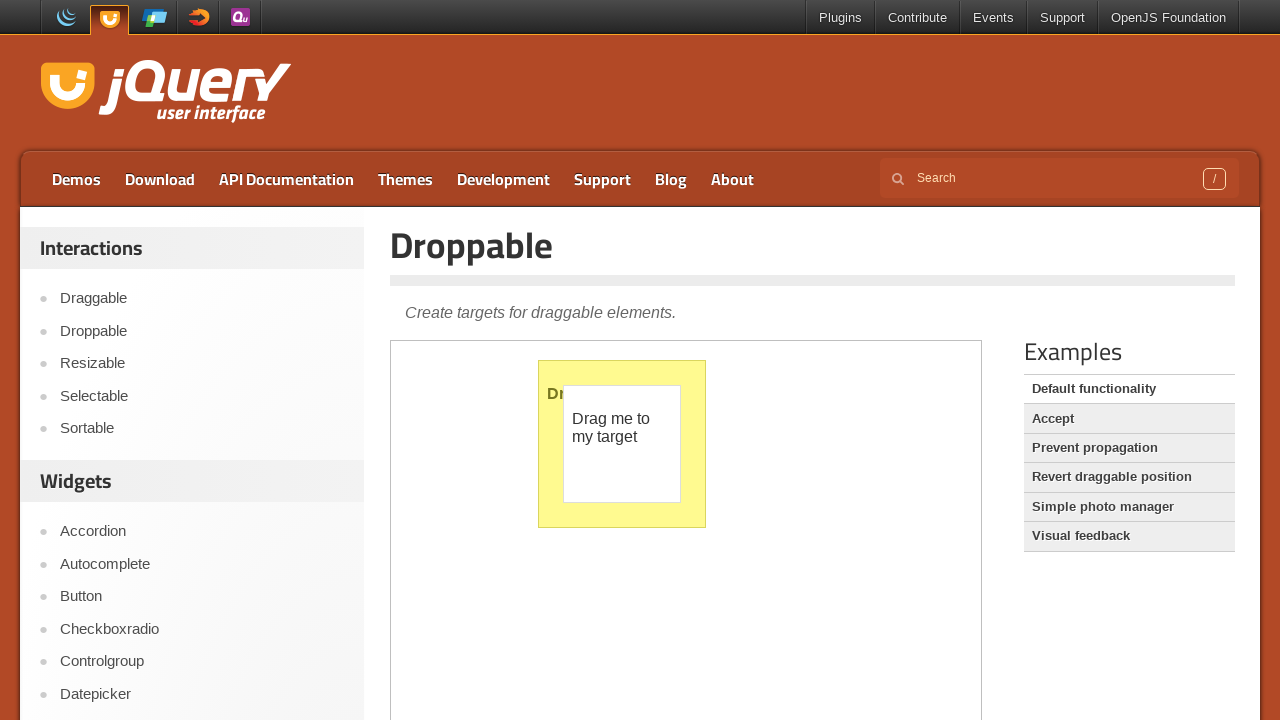